Tests sorting the Due column in descending order by clicking the column header twice and verifying the values are sorted correctly

Starting URL: http://the-internet.herokuapp.com/tables

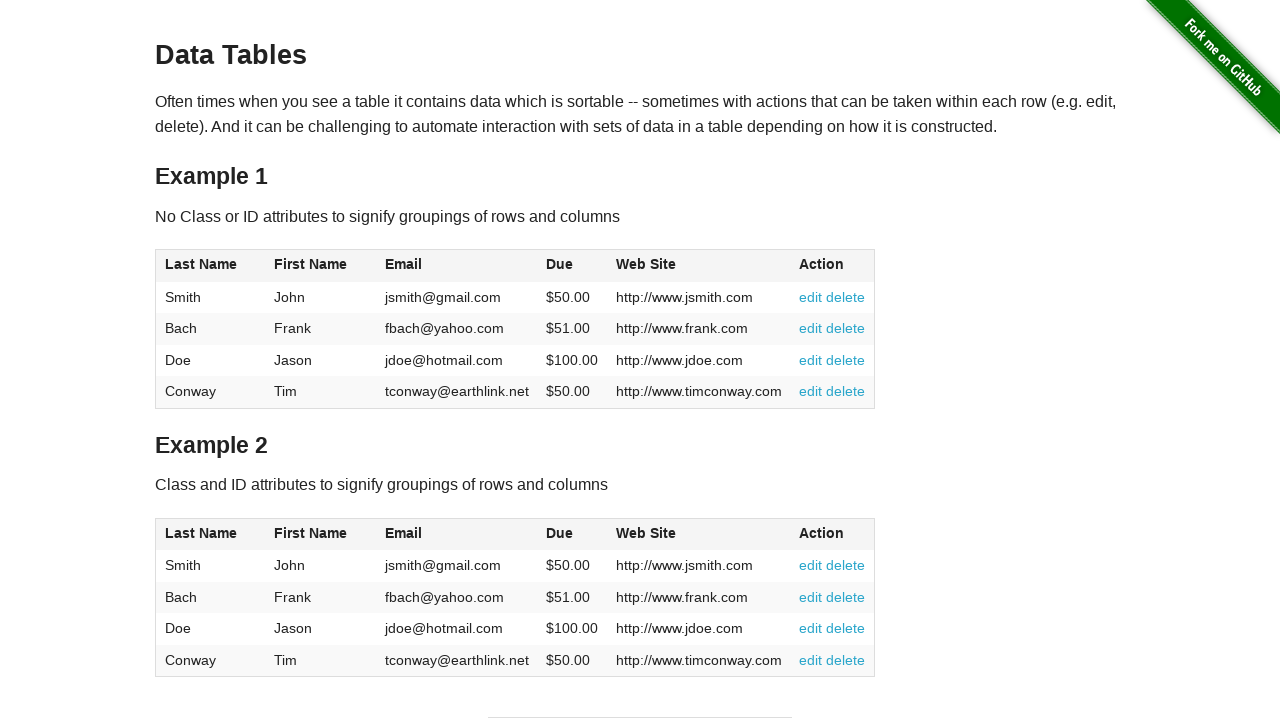

Clicked Due column header (4th column) to sort ascending at (572, 266) on #table1 thead tr th:nth-of-type(4)
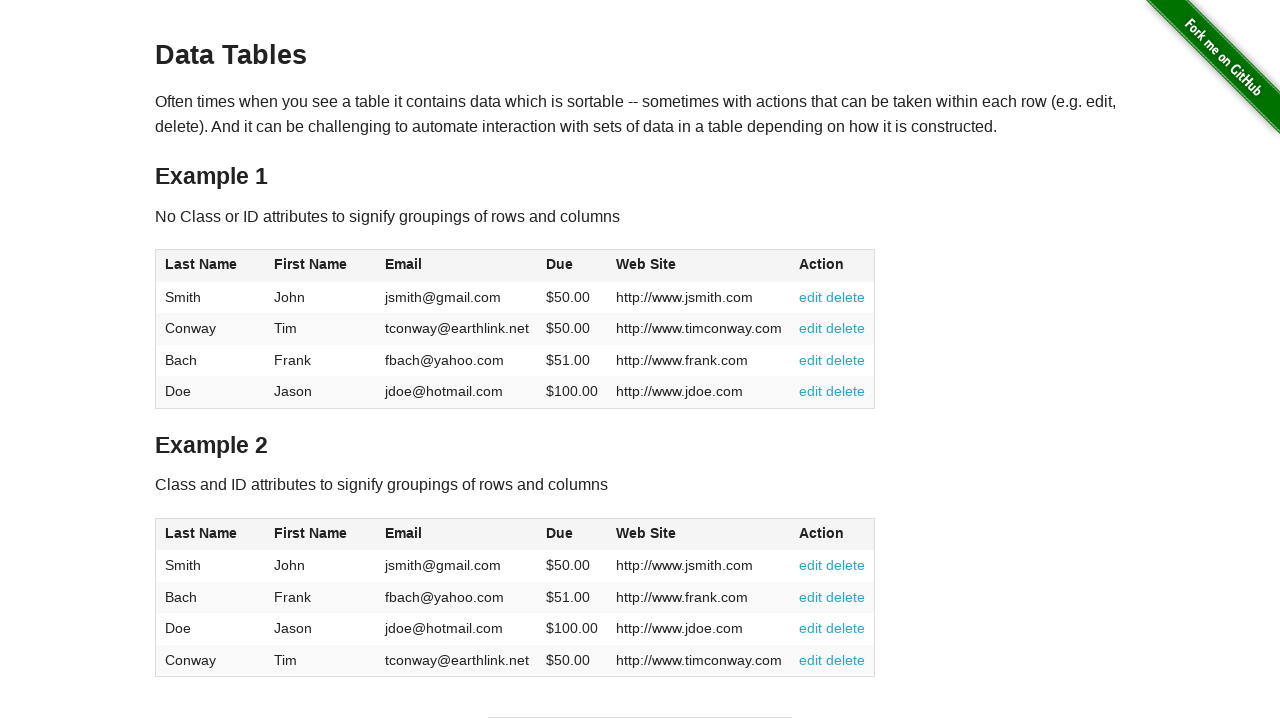

Clicked Due column header again to sort descending at (572, 266) on #table1 thead tr th:nth-of-type(4)
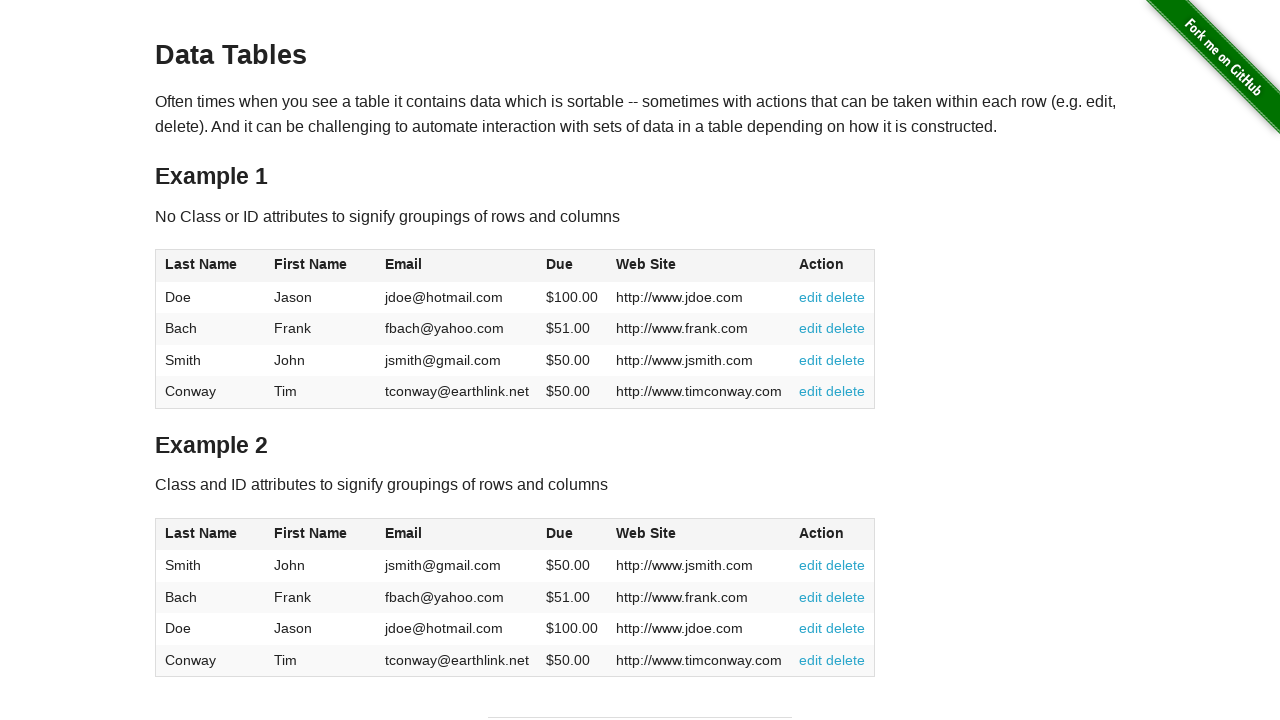

Table sorted by Due column in descending order
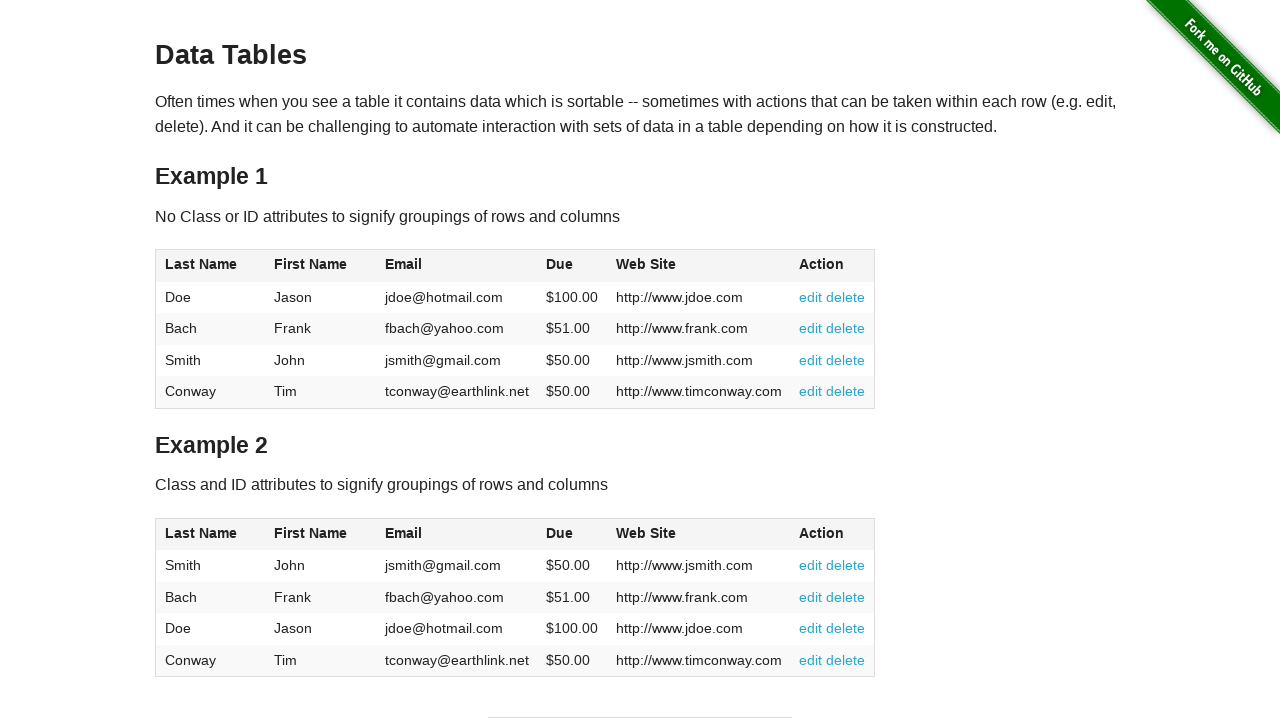

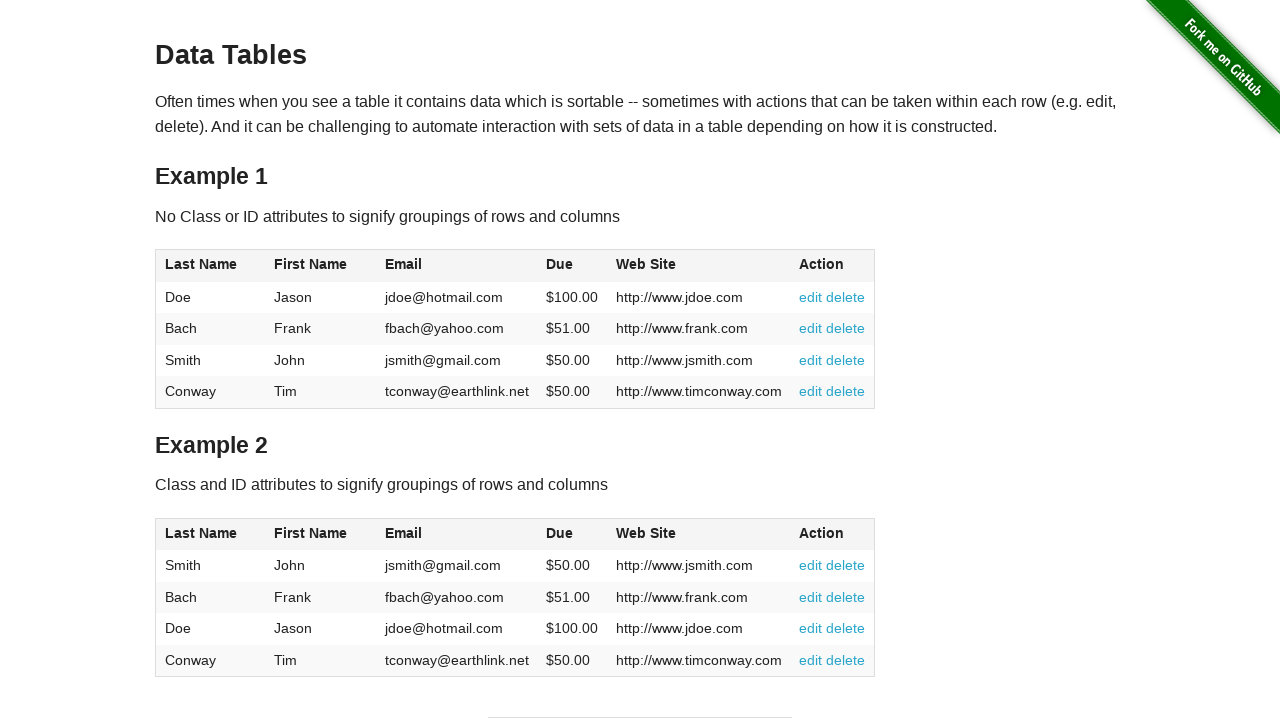